Tests drag and drop functionality using click-and-hold, move to element, and release actions

Starting URL: https://jqueryui.com/droppable/

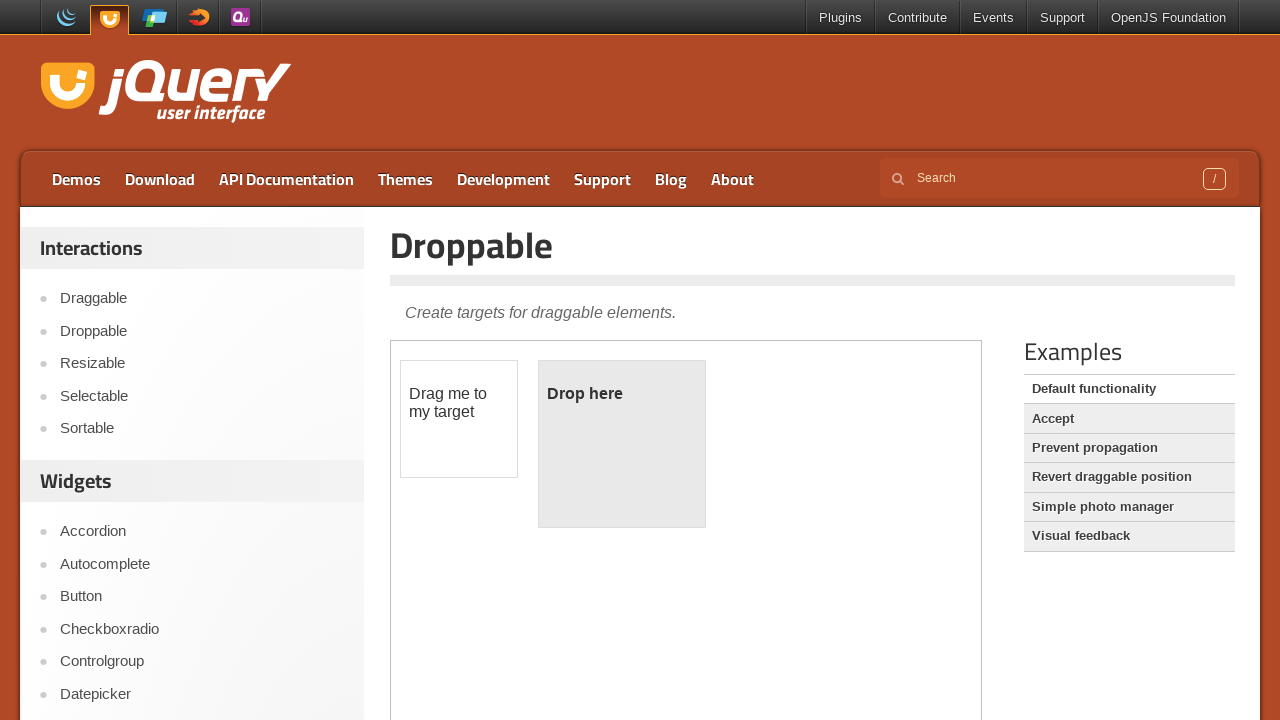

Located and switched to iframe containing drag and drop elements
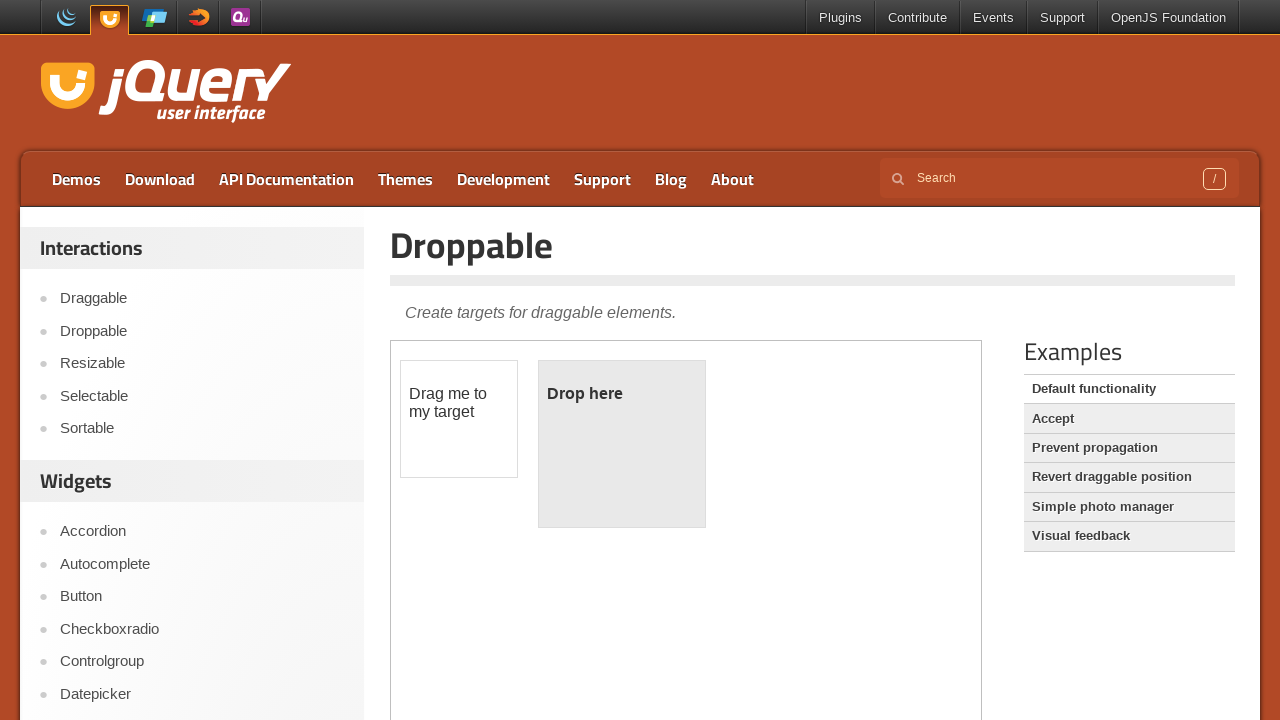

Located draggable element with id 'draggable'
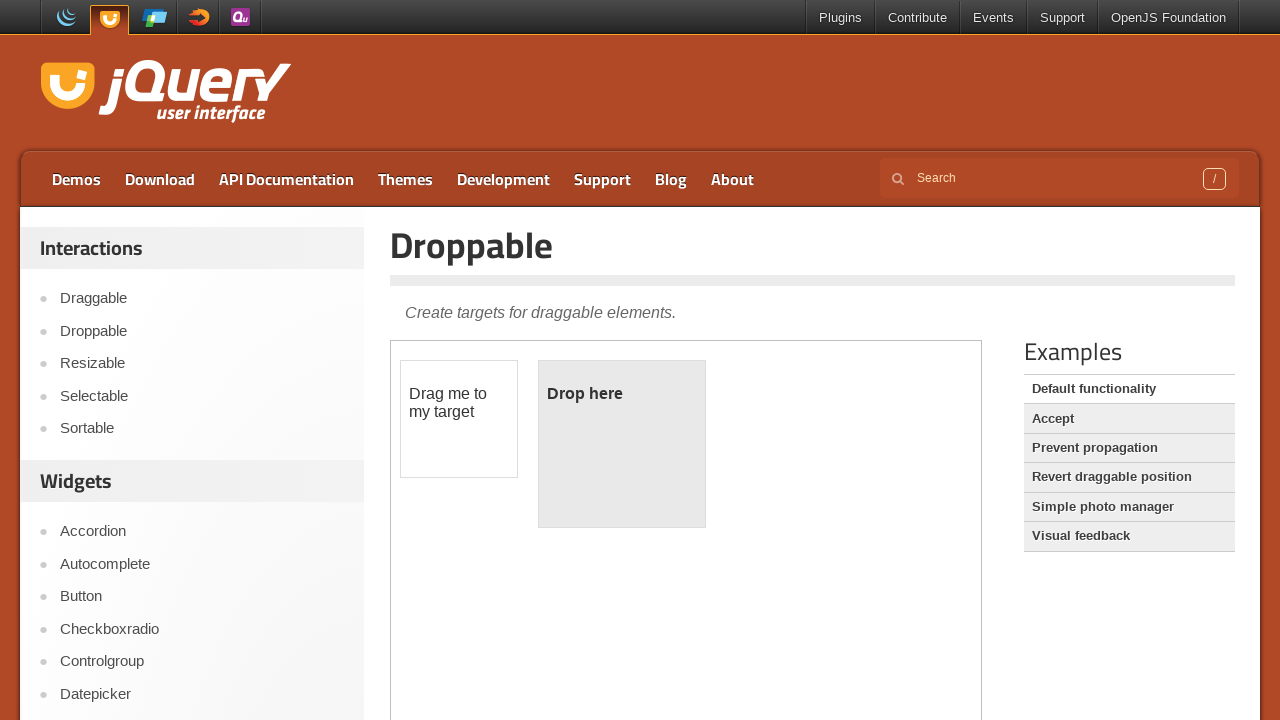

Located droppable element with id 'droppable'
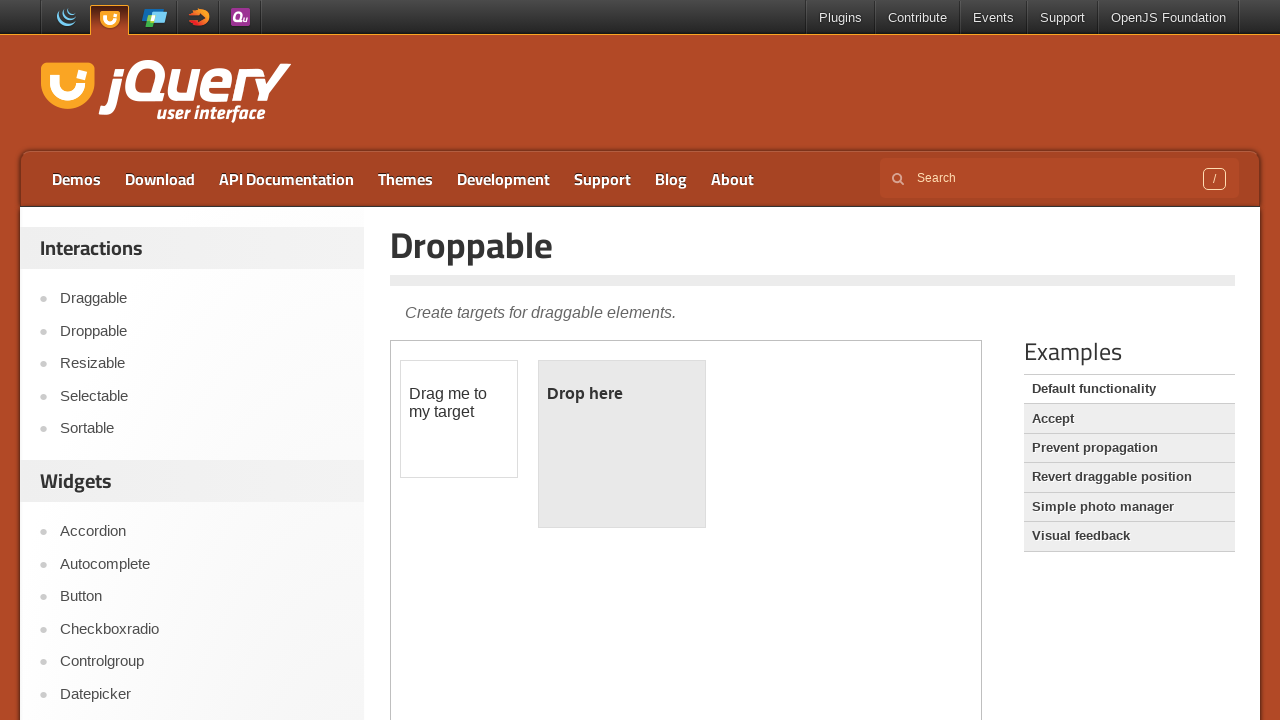

Successfully dragged draggable element onto droppable element at (622, 444)
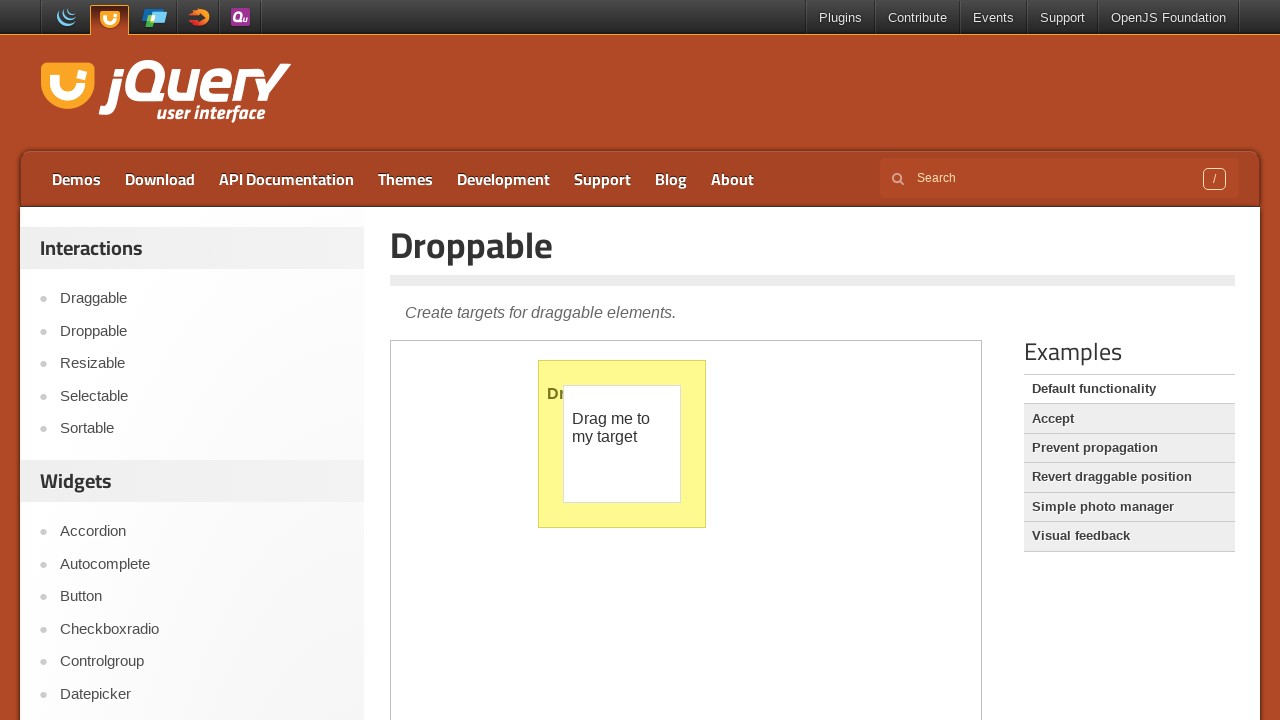

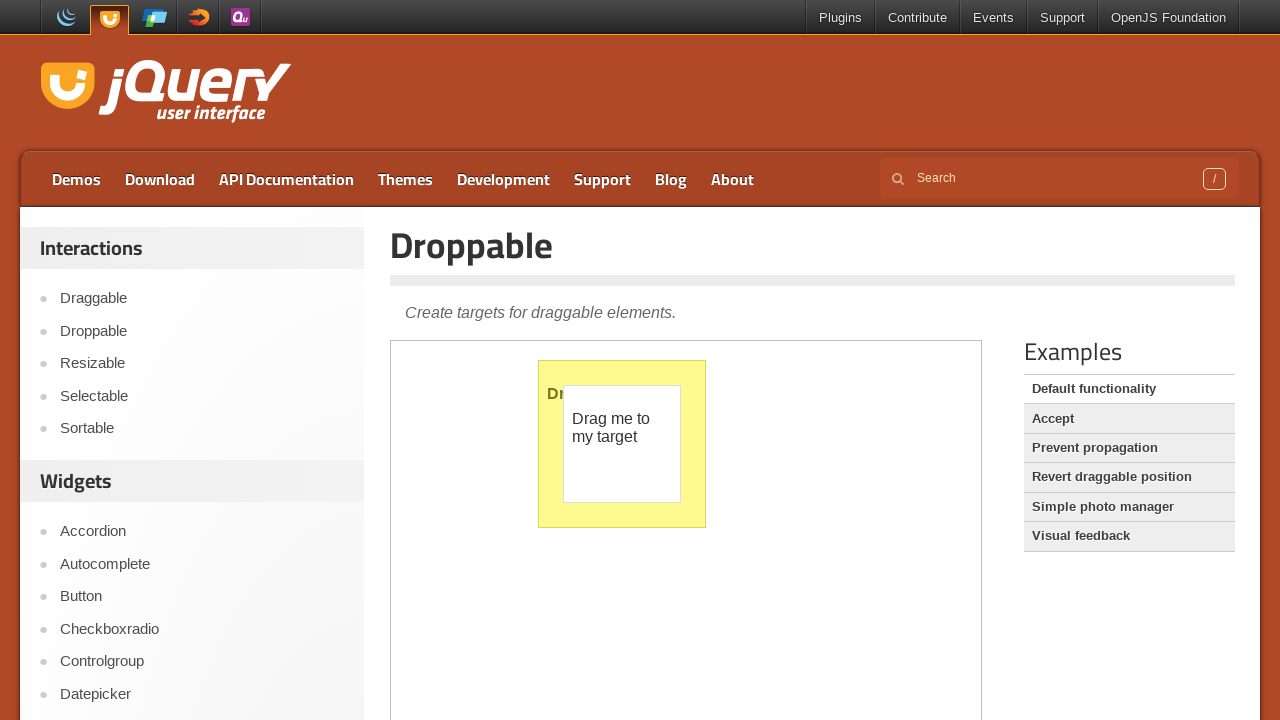